Tests password mismatch validation by entering different values in password and confirm password fields

Starting URL: https://project-hive-psi.vercel.app/auth/signup

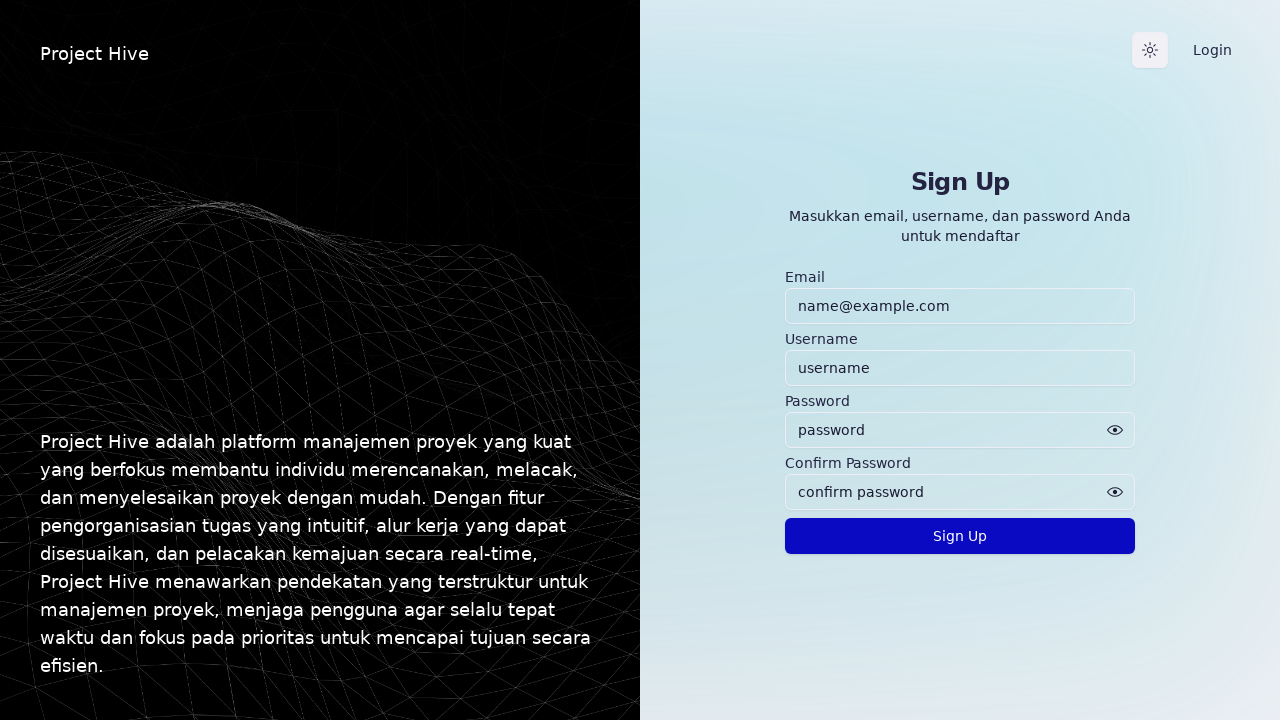

Clicked email input field at (960, 306) on internal:attr=[placeholder="name@example.com"i]
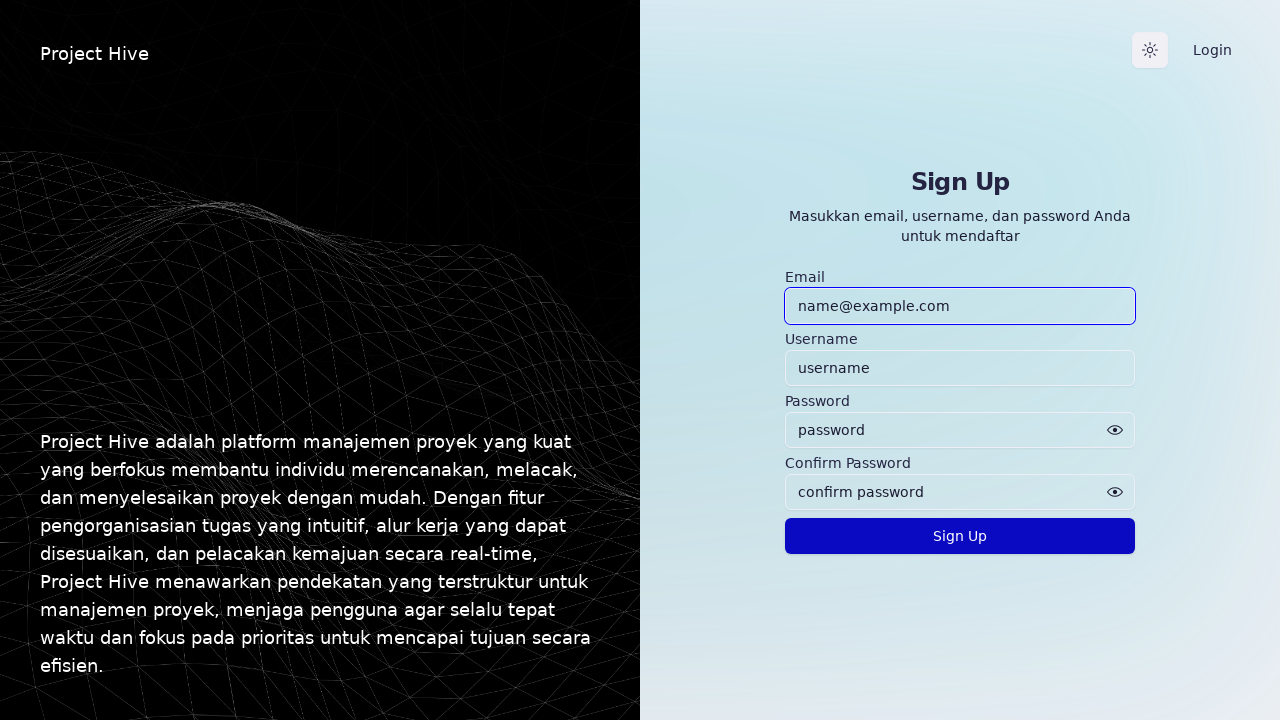

Filled email field with 'anotheruser293@gmail.com' on internal:attr=[placeholder="name@example.com"i]
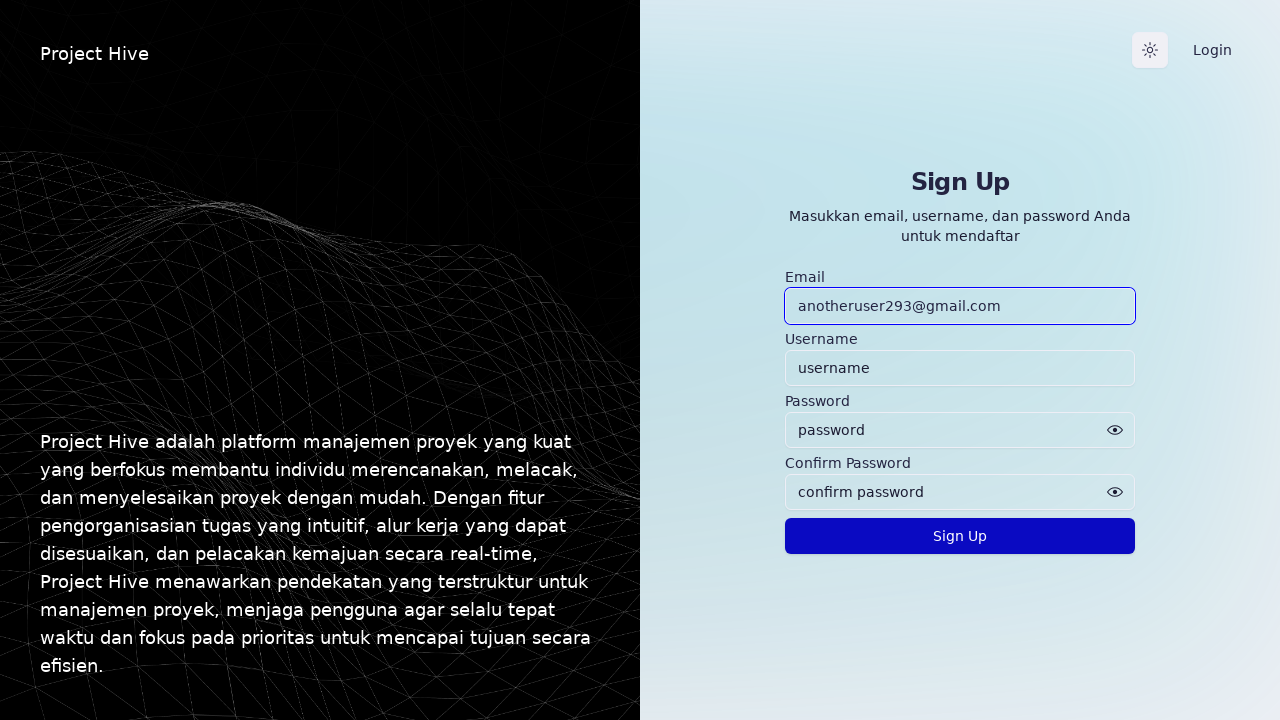

Clicked username input field at (960, 368) on internal:attr=[placeholder="username"i]
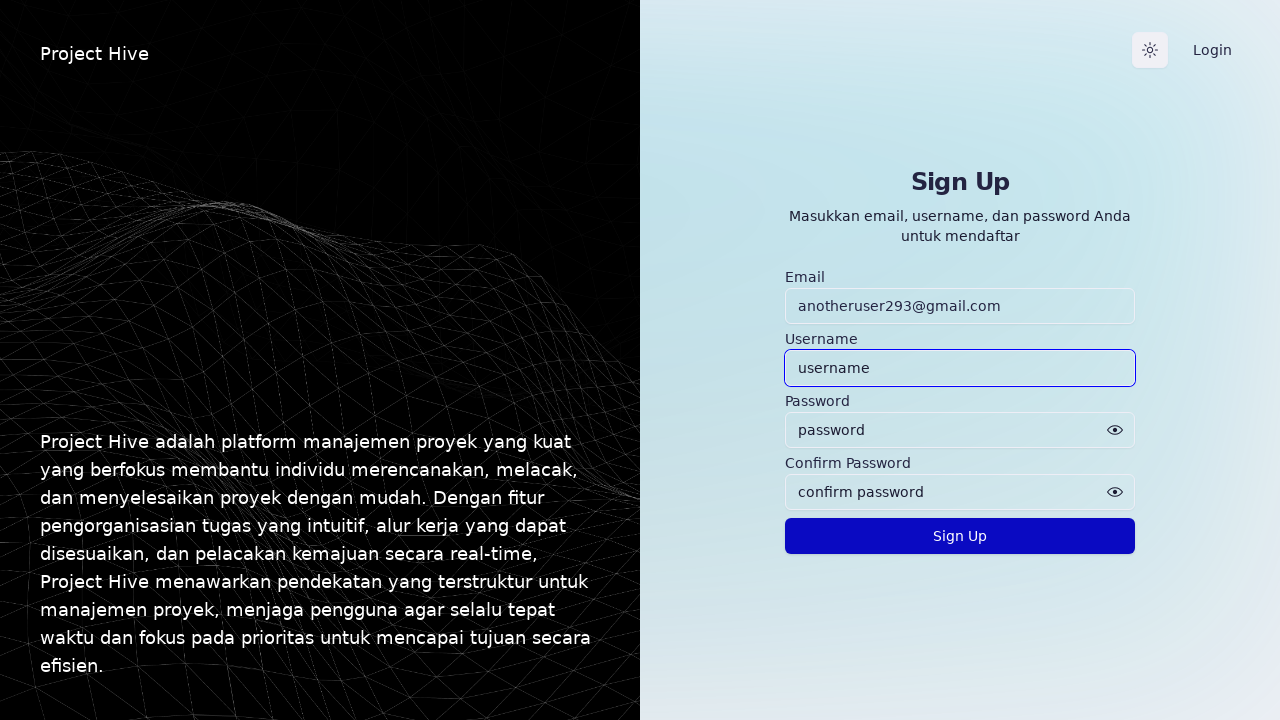

Filled username field with 'testuser' on internal:attr=[placeholder="username"i]
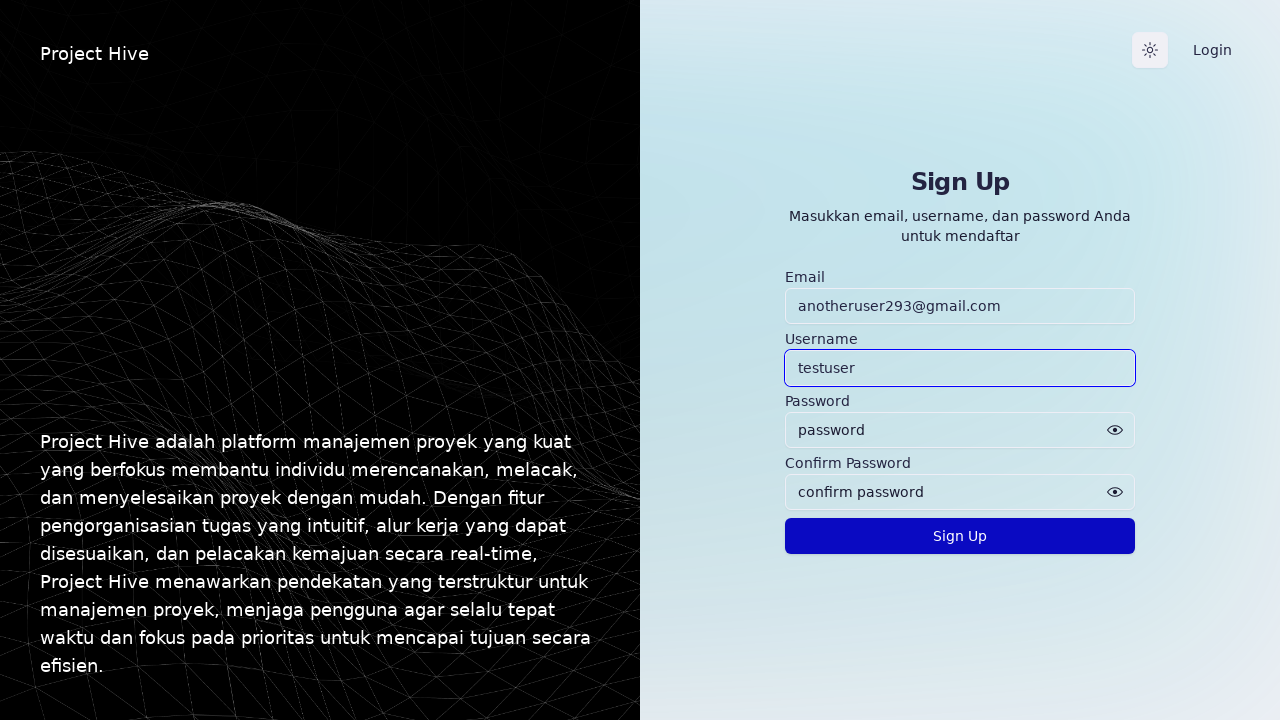

Clicked password input field at (960, 430) on internal:attr=[placeholder="password"s]
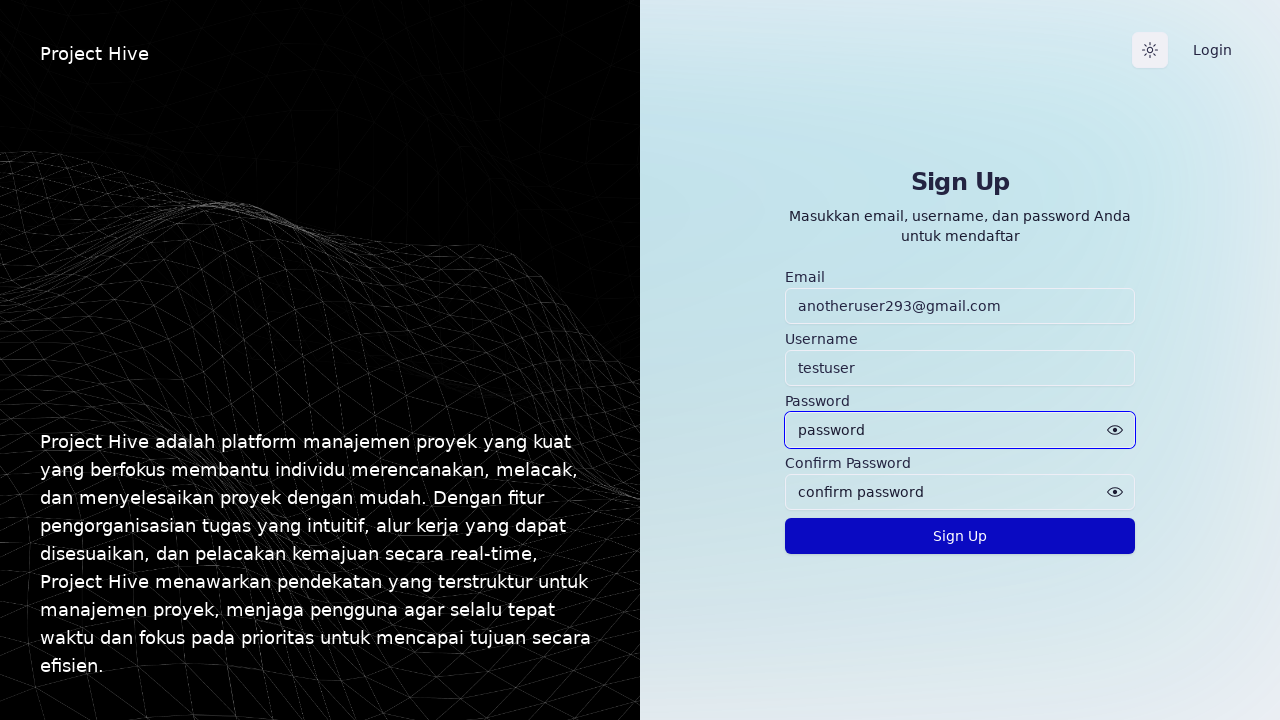

Filled password field with '12345678' on internal:attr=[placeholder="password"s]
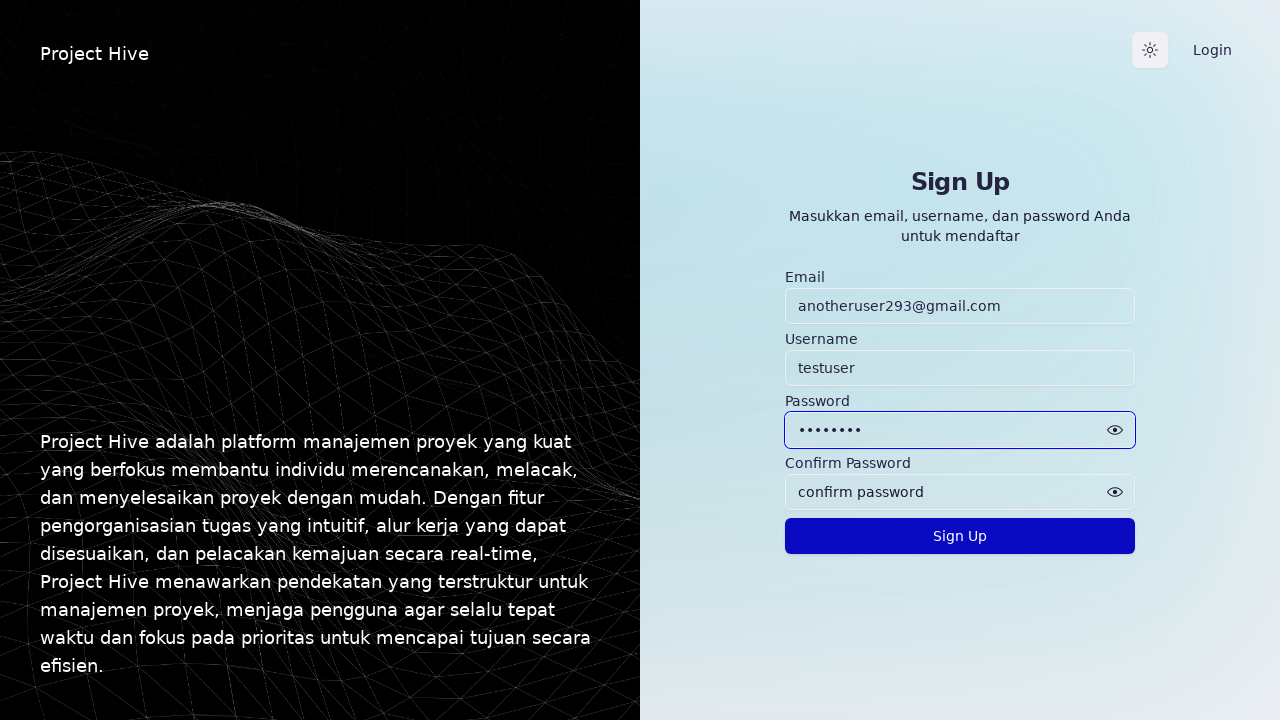

Clicked confirm password input field at (960, 492) on internal:attr=[placeholder="confirm password"i]
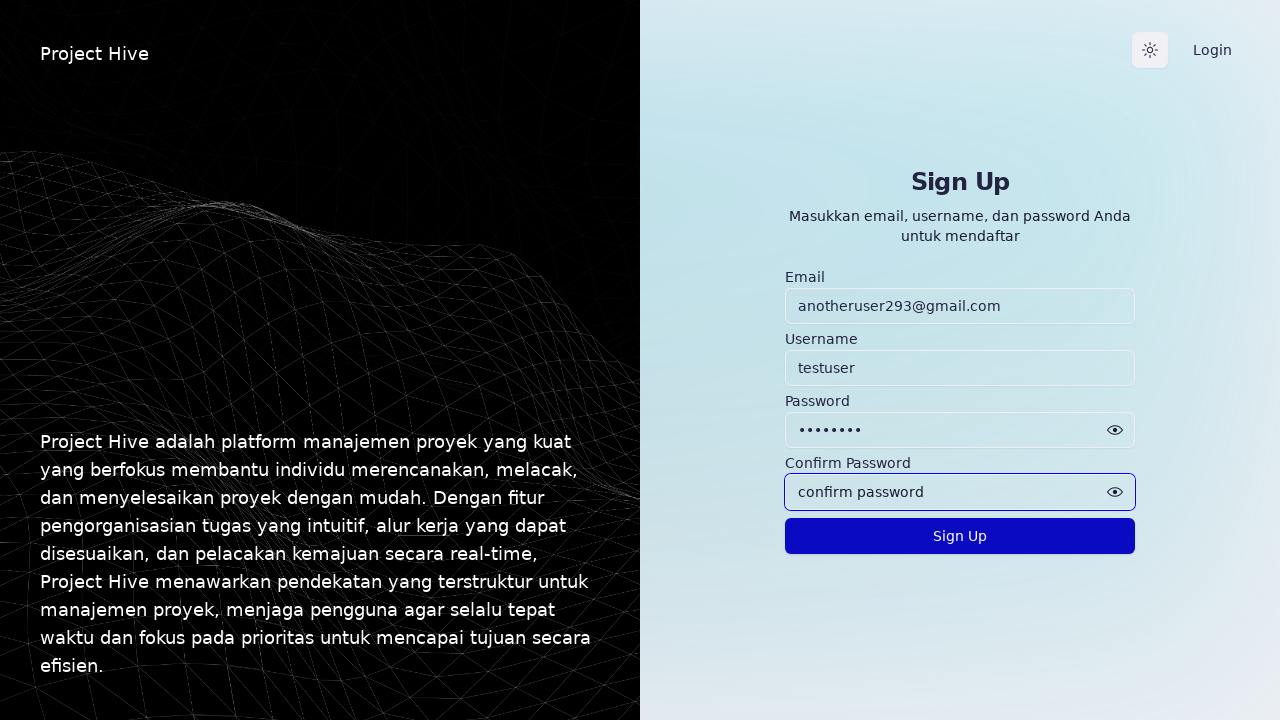

Filled confirm password field with mismatched value '12345768' on internal:attr=[placeholder="confirm password"i]
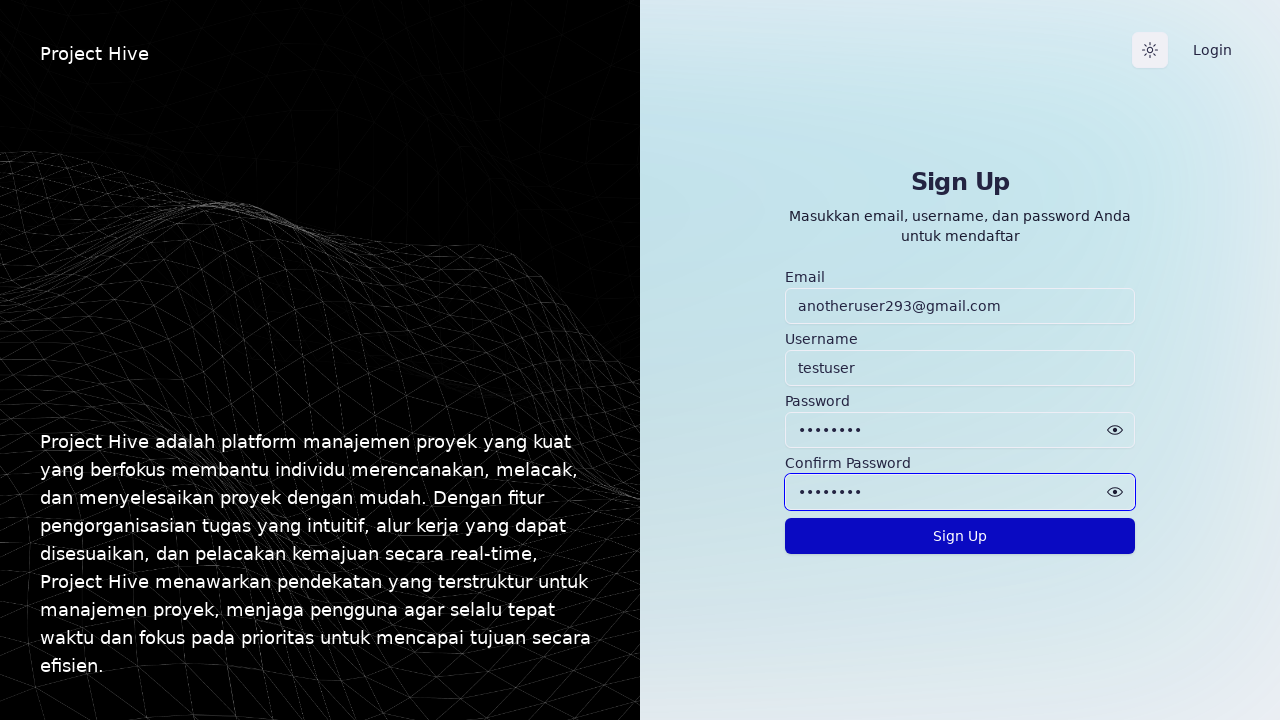

Clicked Sign Up button at (960, 536) on internal:role=button[name="Sign Up"i]
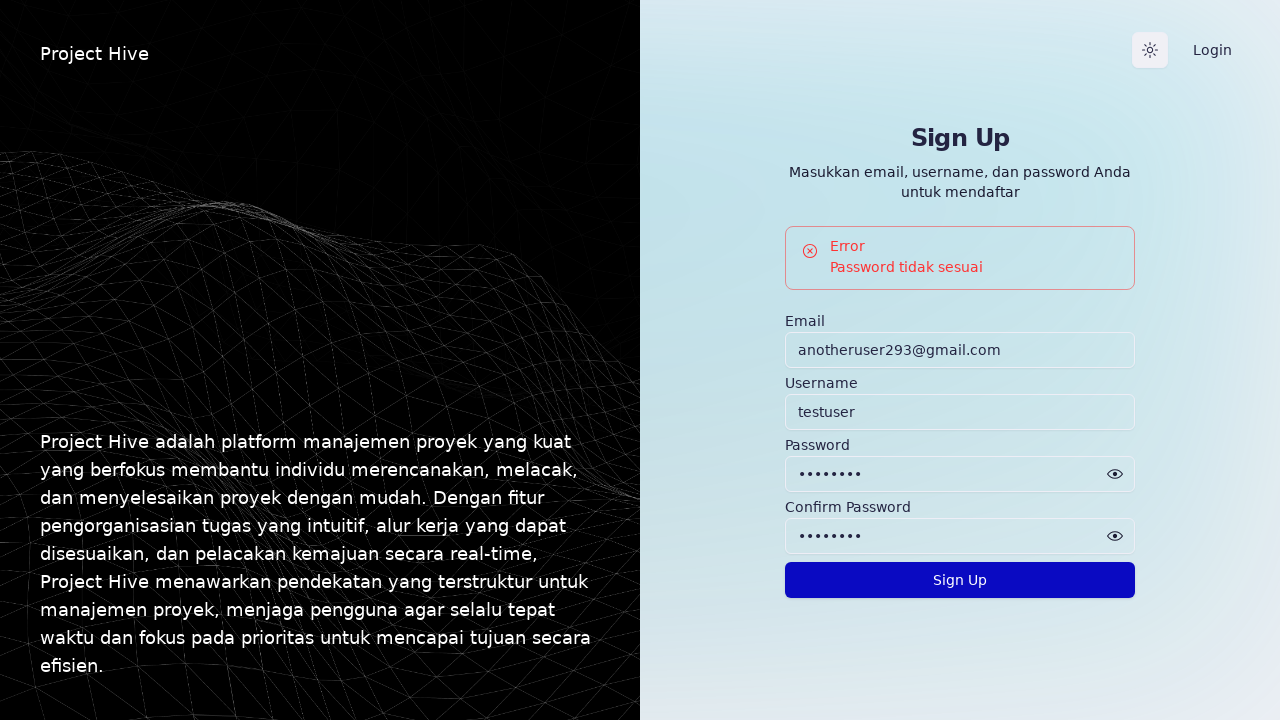

Password mismatch error message 'Password tidak sesuai' appeared
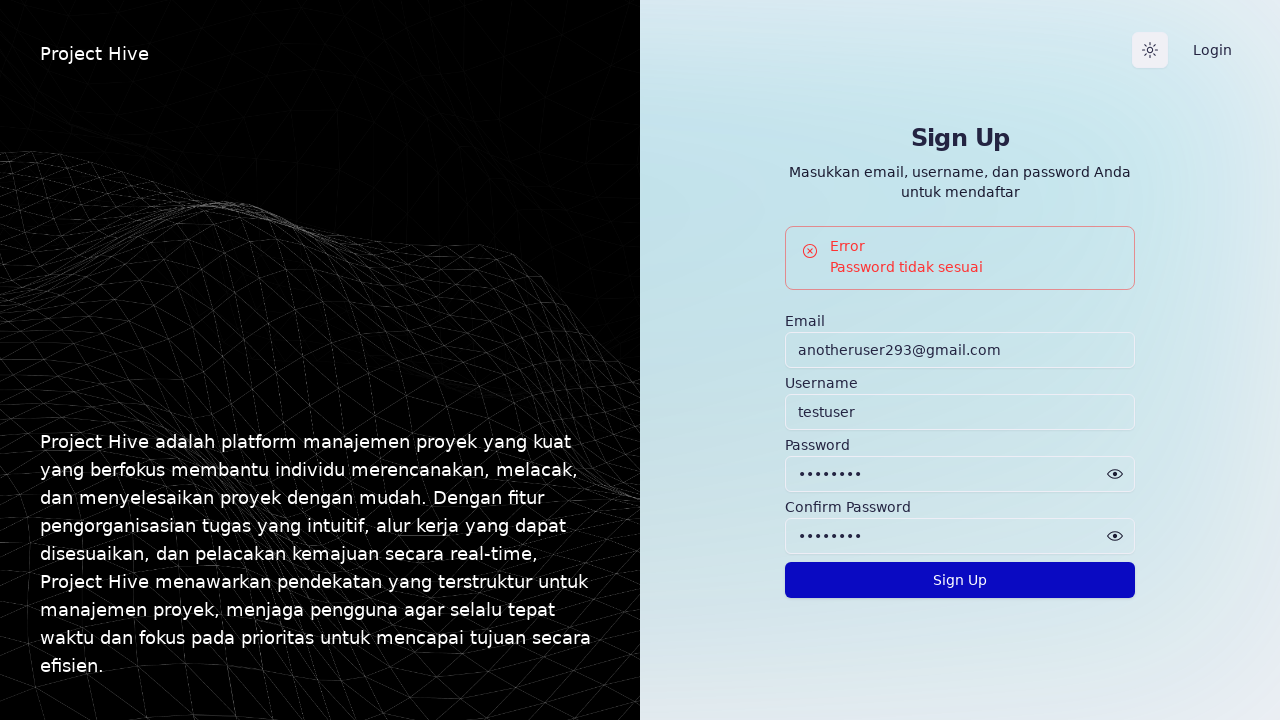

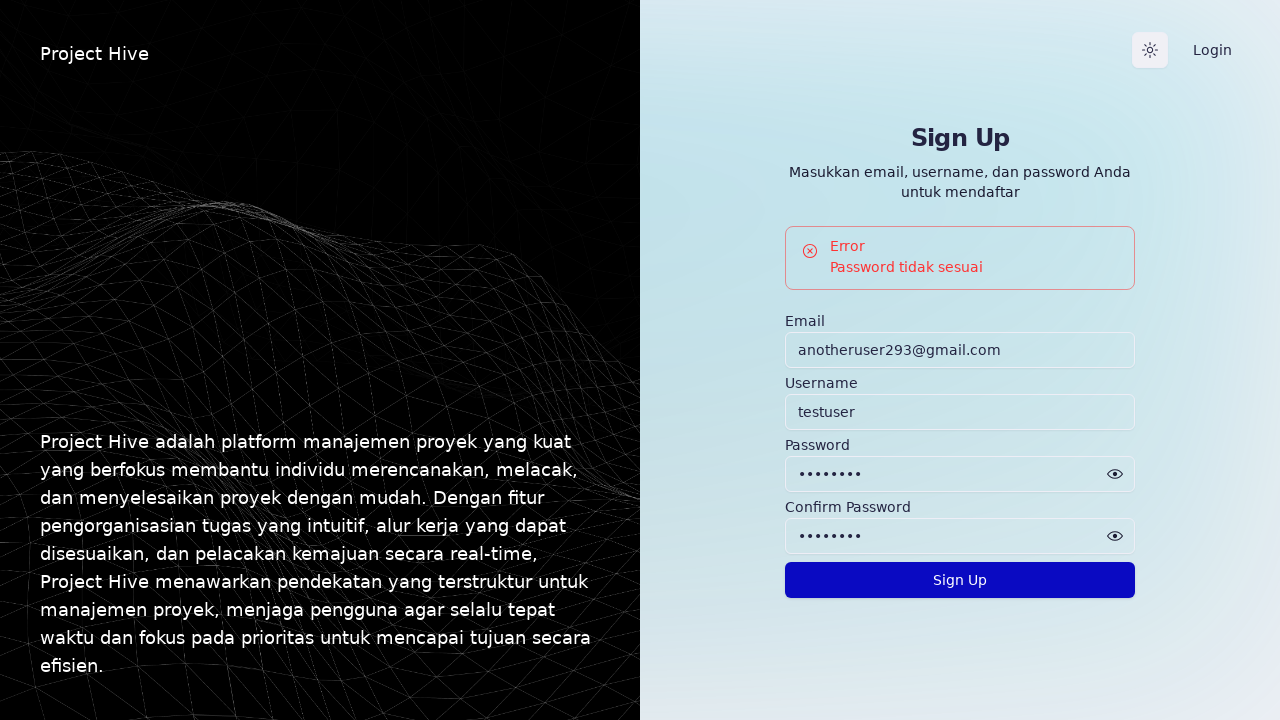